Tests the Hidden Layers page by clicking the link and then clicking the green button

Starting URL: http://uitestingplayground.com/

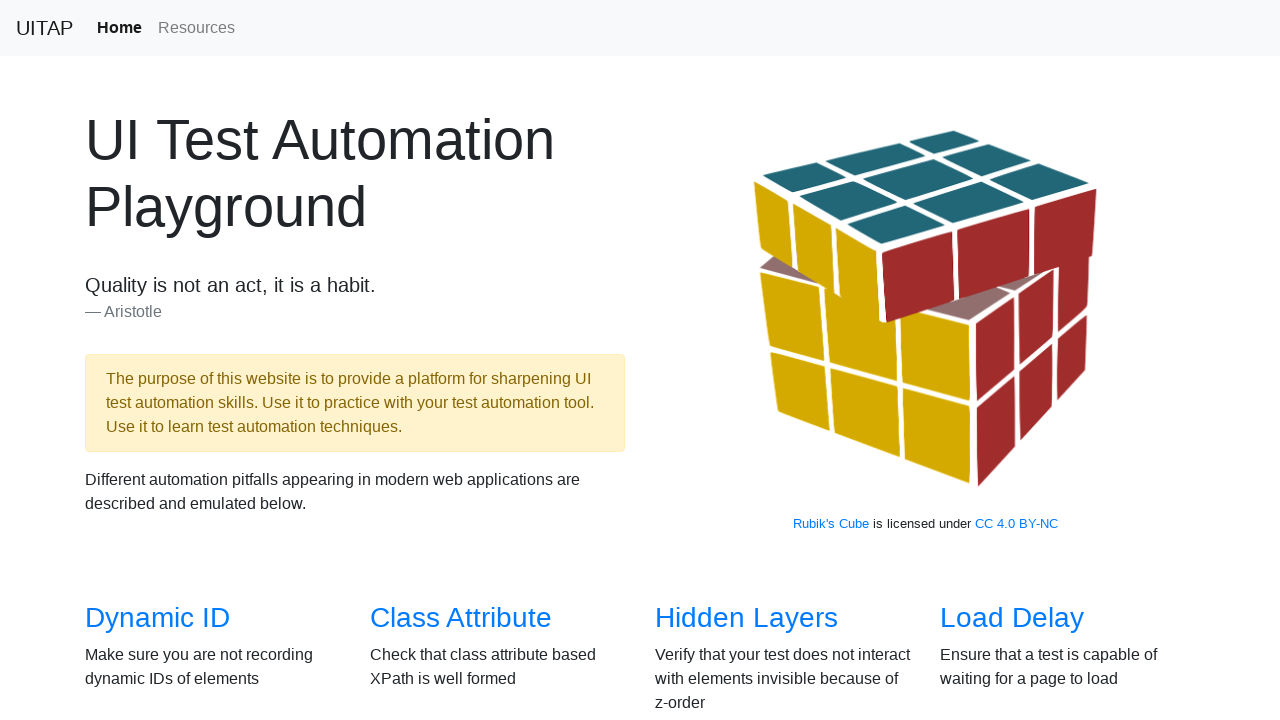

Clicked on Hidden Layers link at (746, 618) on internal:role=link[name="Hidden Layers"i]
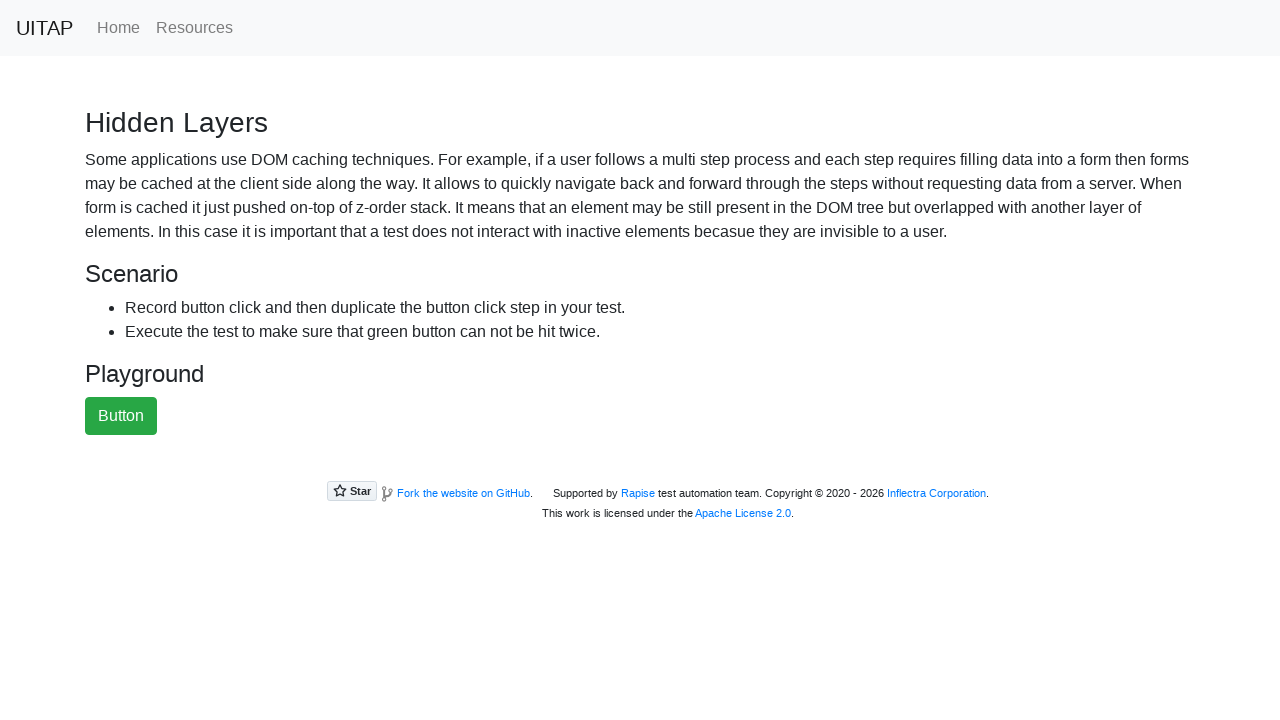

Clicked the green button at (121, 416) on #greenButton
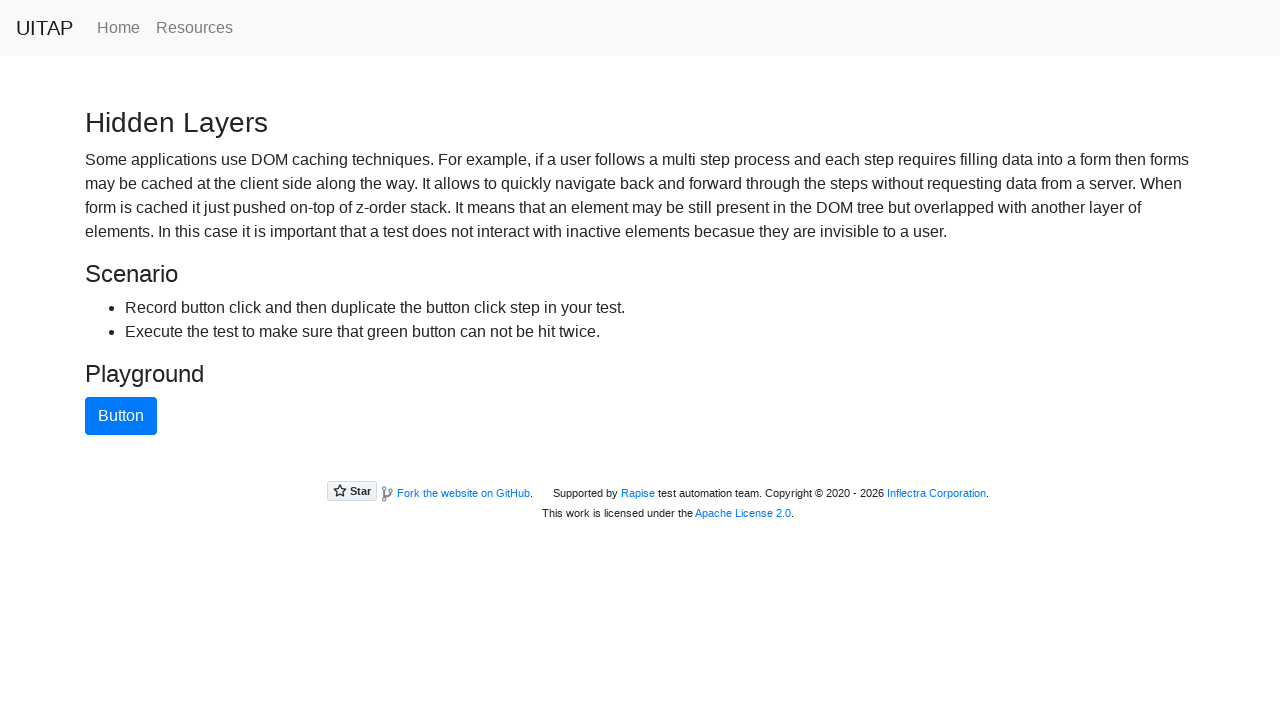

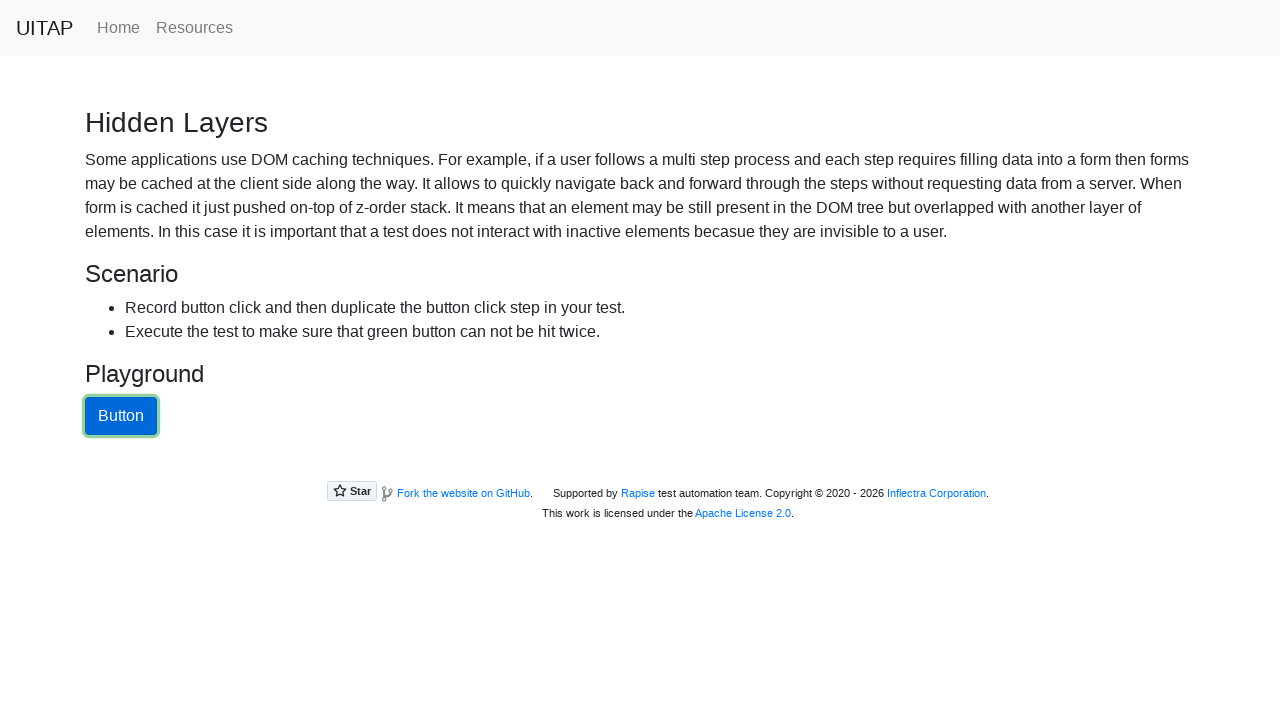